Tests JavaScript Confirm popup by clicking the JS Confirm button, dismissing (canceling) the alert, and verifying the cancel message is displayed

Starting URL: https://the-internet.herokuapp.com/javascript_alerts

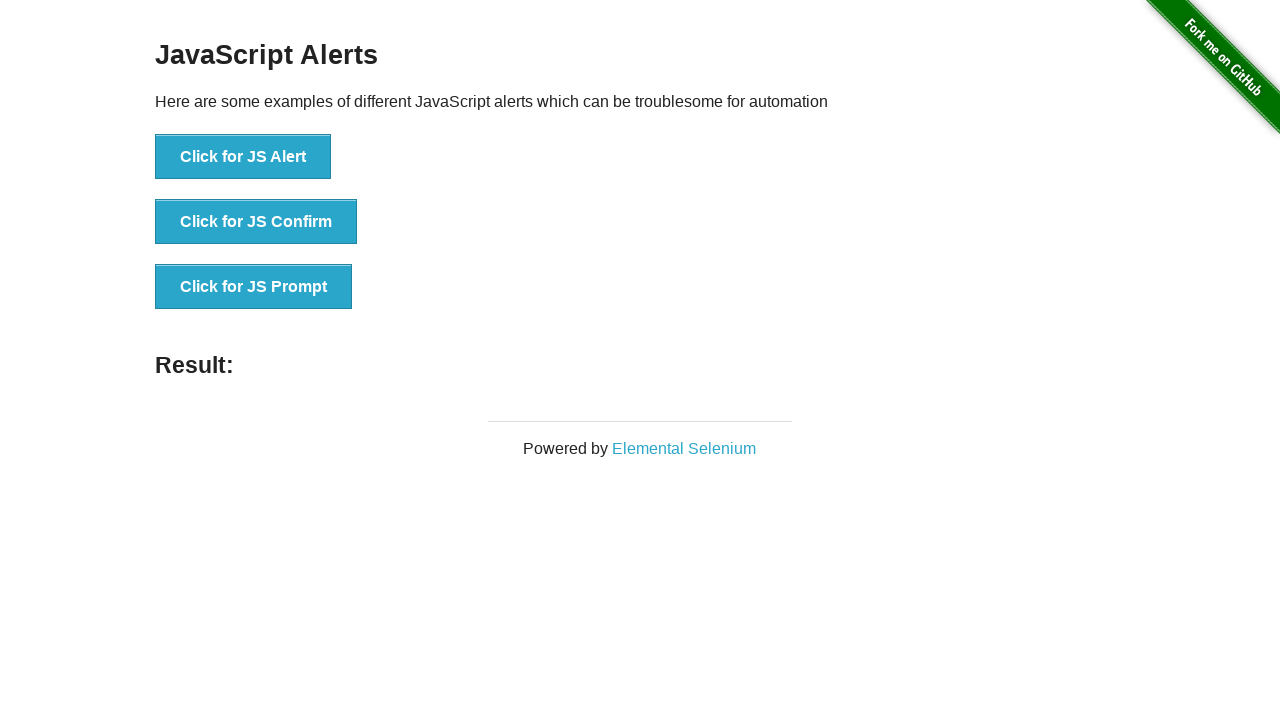

Set up dialog handler to dismiss confirm dialogs
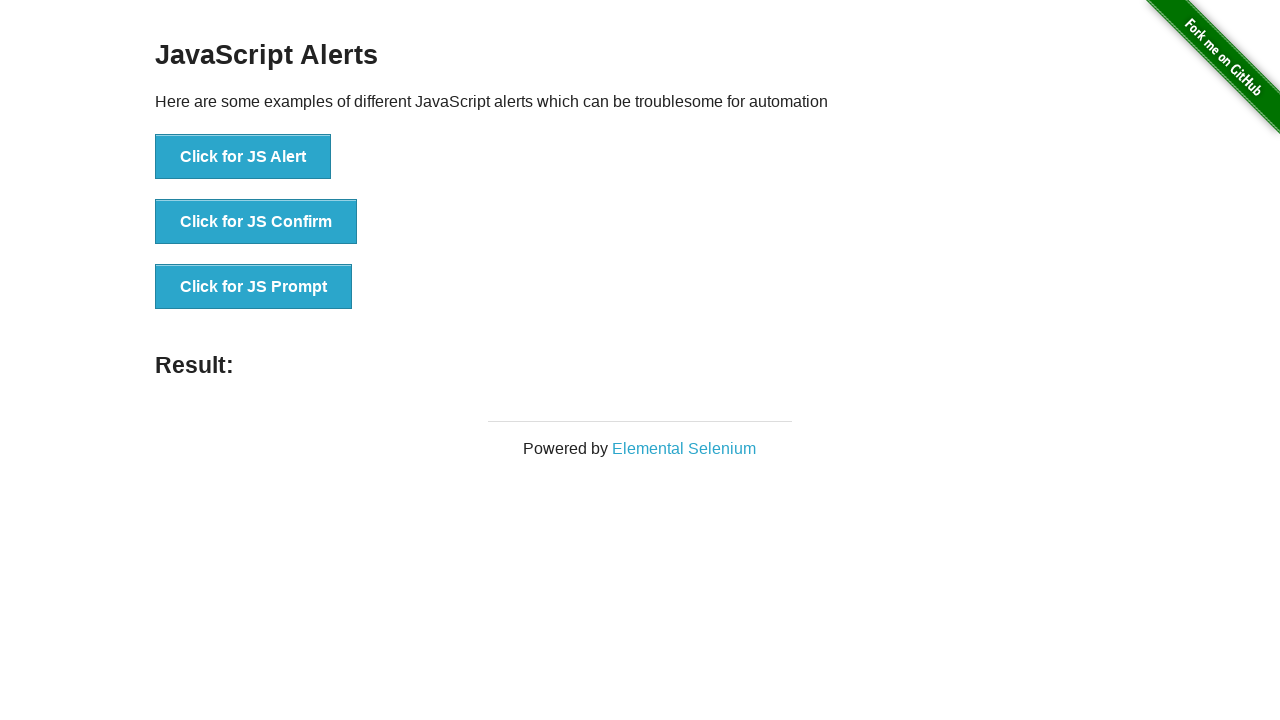

Clicked the JS Confirm button at (256, 222) on xpath=//button[@onclick='jsConfirm()']
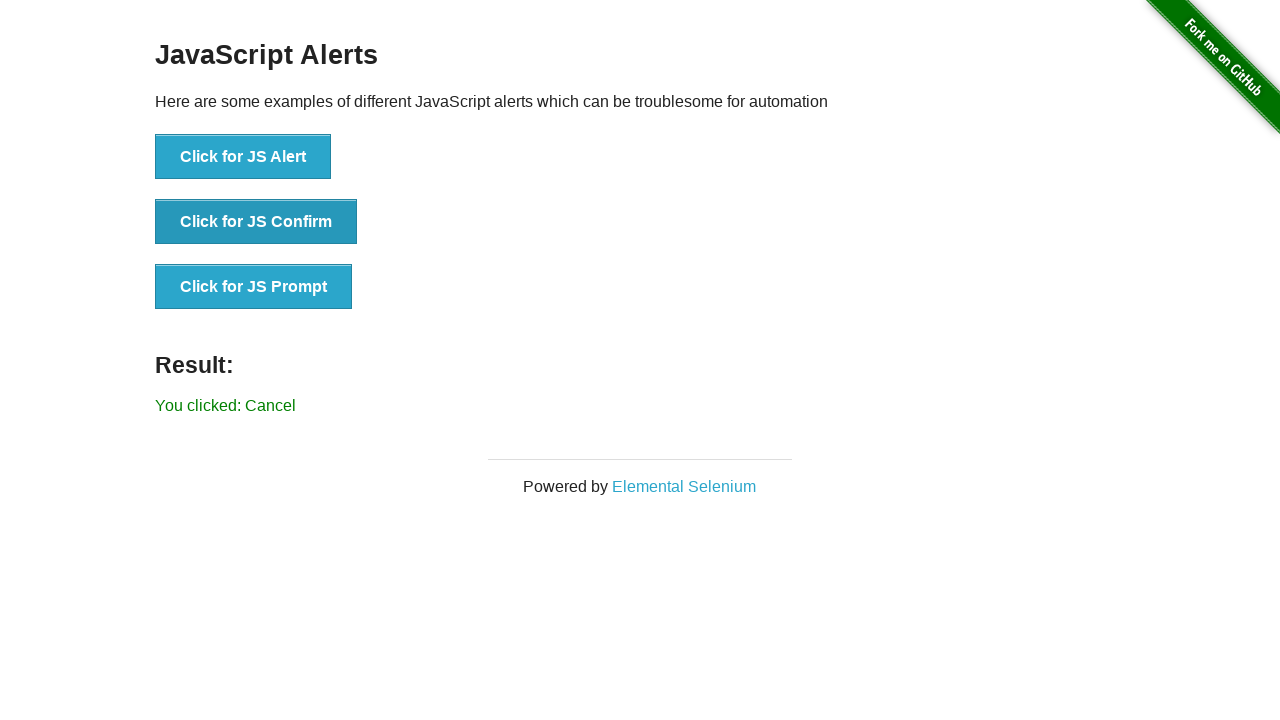

Waited for result message to appear
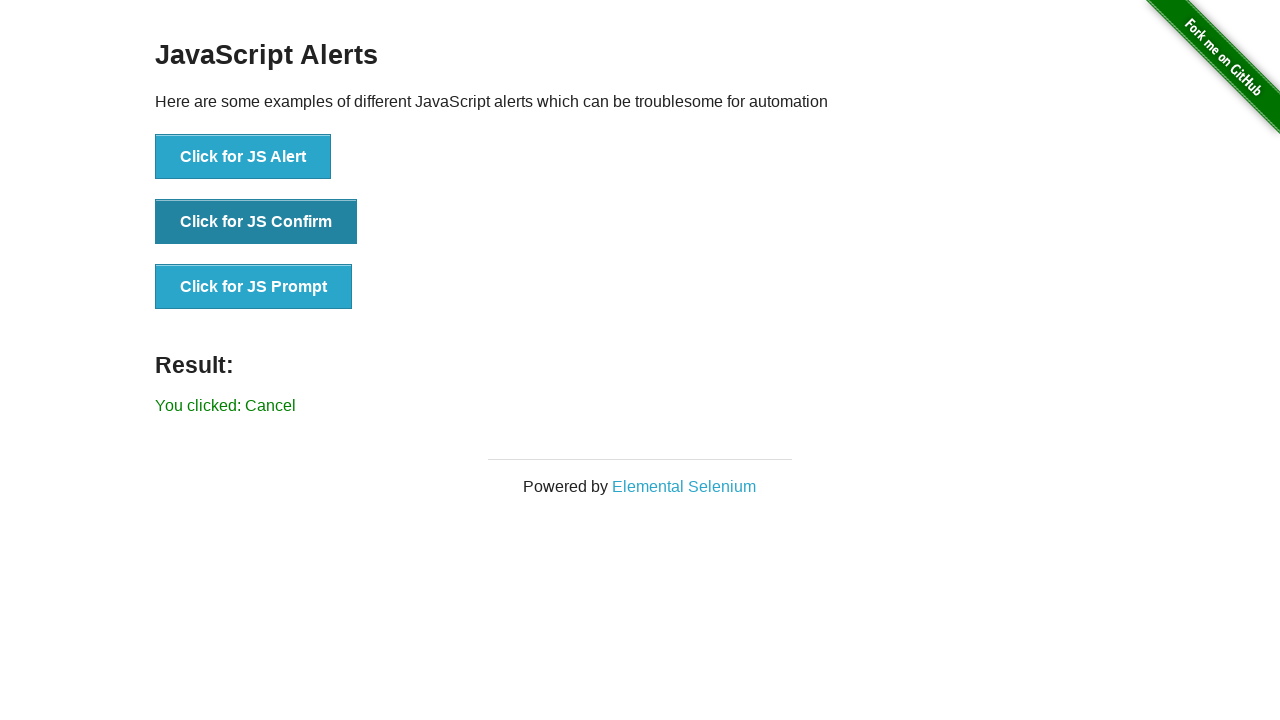

Retrieved result message text
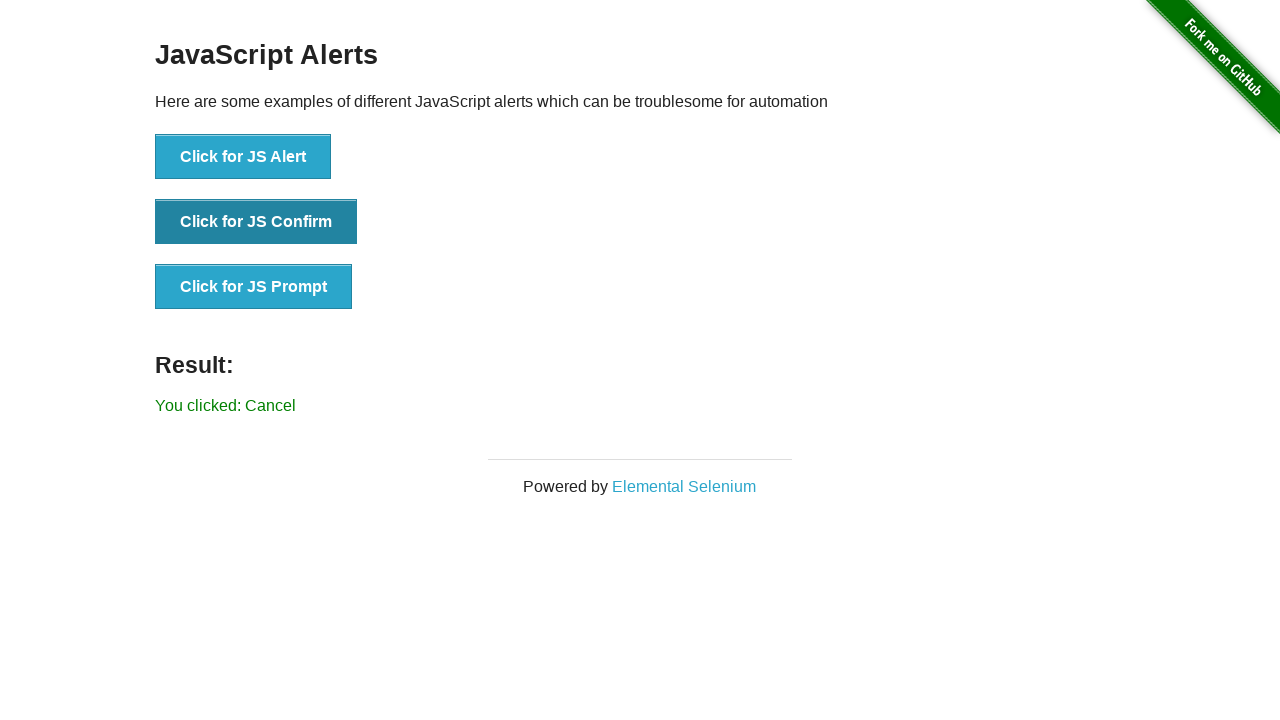

Verified cancel message is displayed: 'You clicked: Cancel'
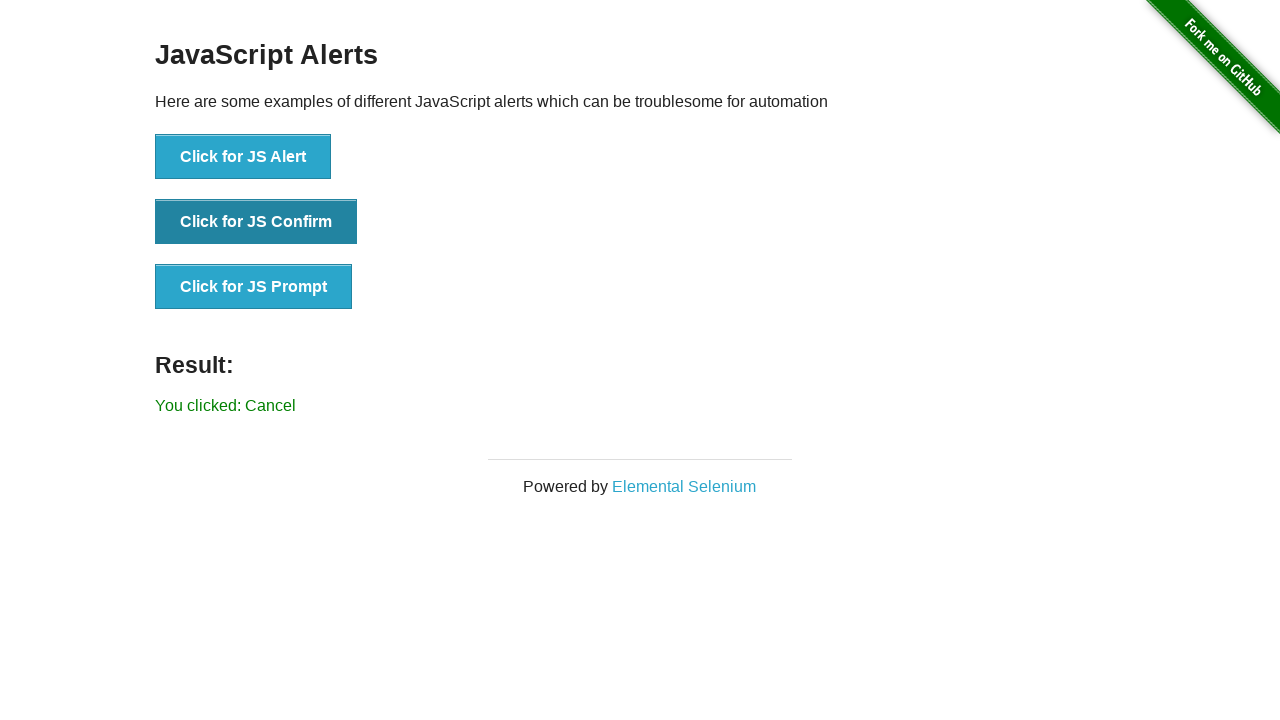

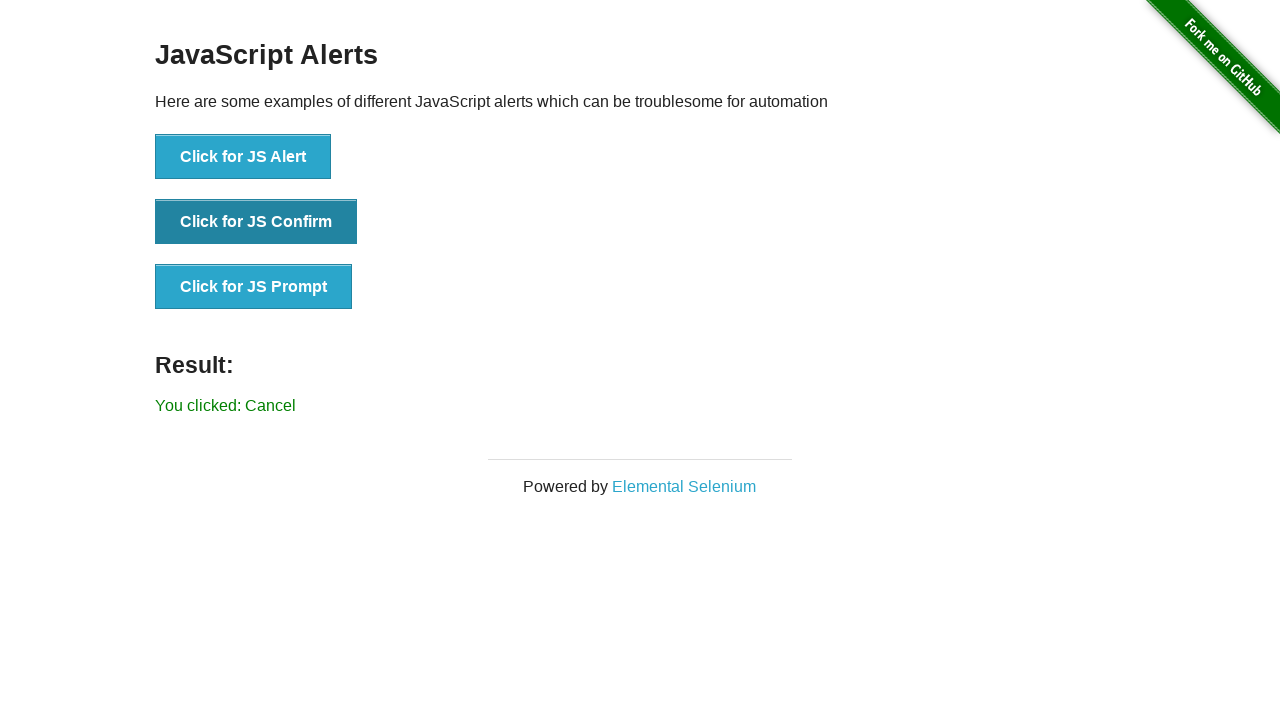